Tests JavaScript confirm alert by clicking a button that triggers a confirm dialog, accepting it, and verifying the result message

Starting URL: http://practice.cydeo.com/javascript_alerts

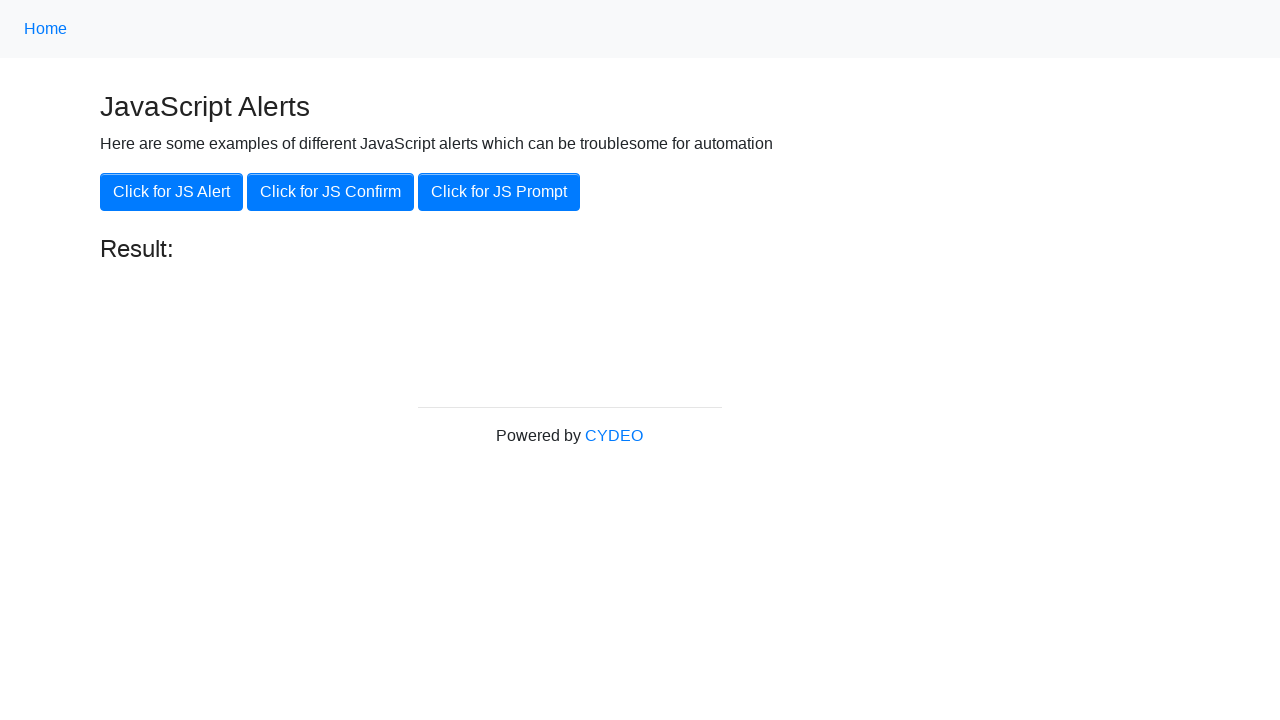

Set up dialog handler to accept confirm alerts
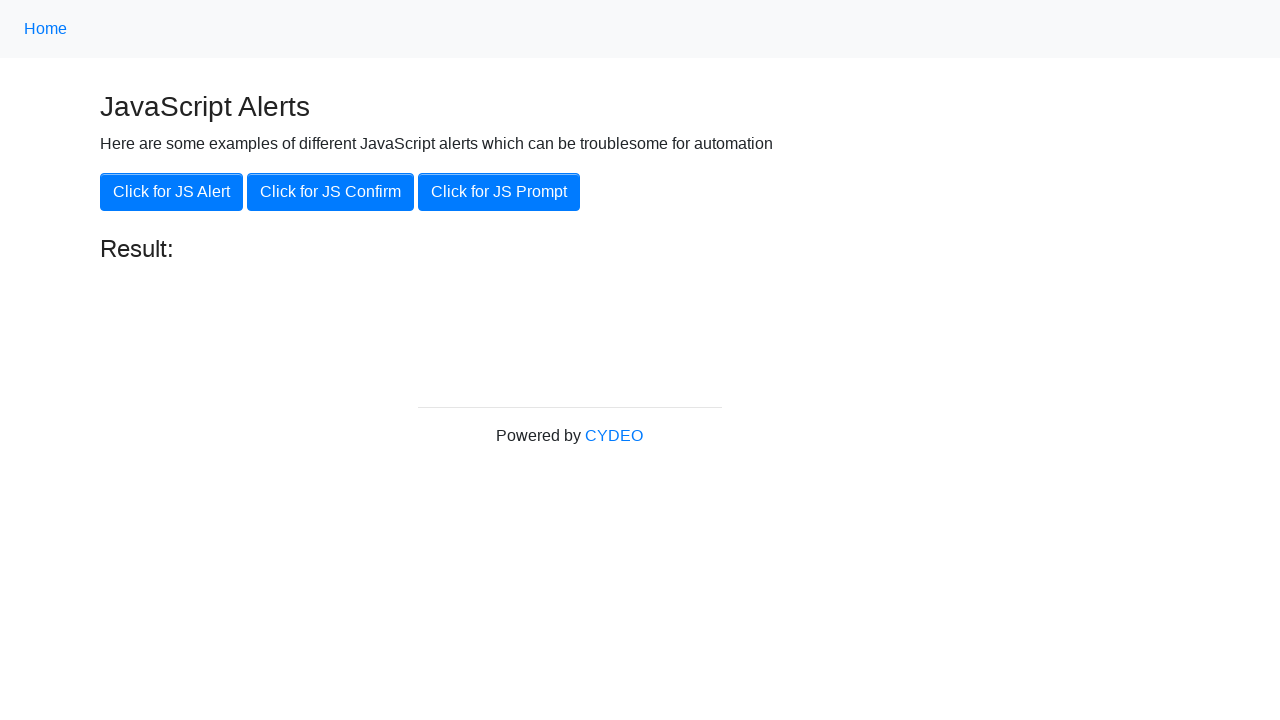

Clicked 'Click for JS Confirm' button to trigger confirm dialog at (330, 192) on xpath=//button[.='Click for JS Confirm']
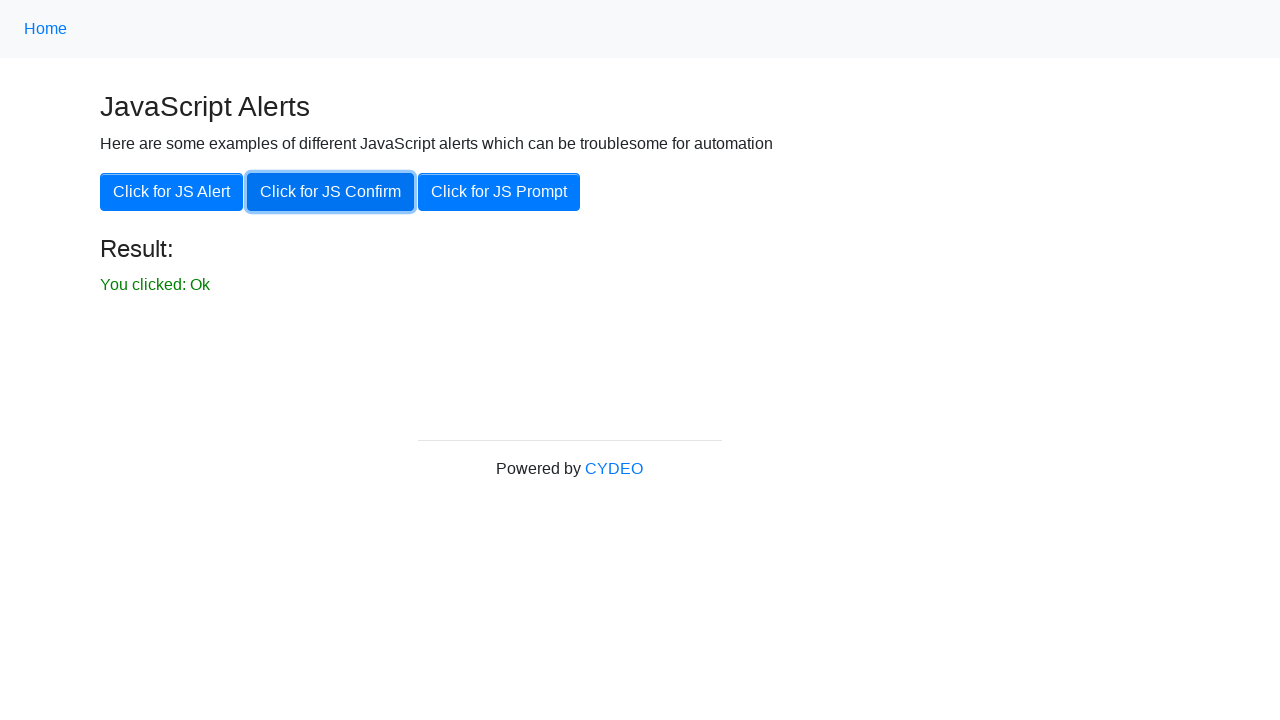

Result message element became visible
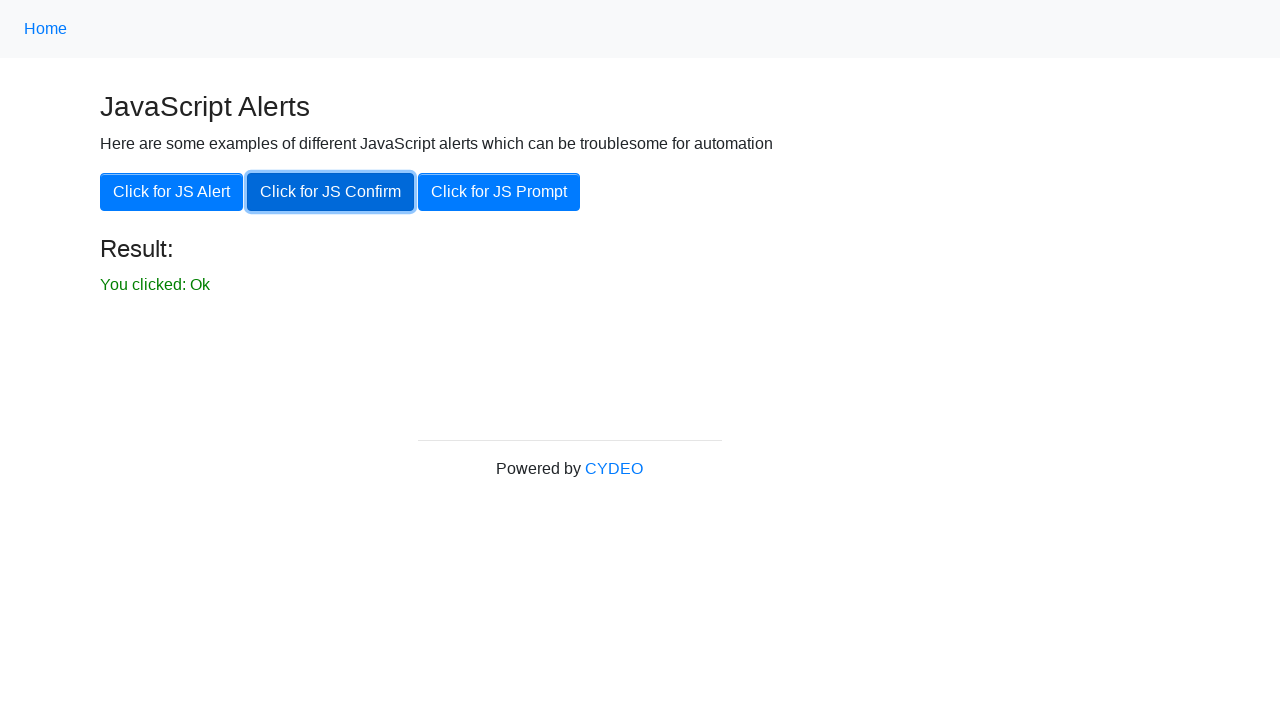

Verified result message displays 'You clicked: Ok'
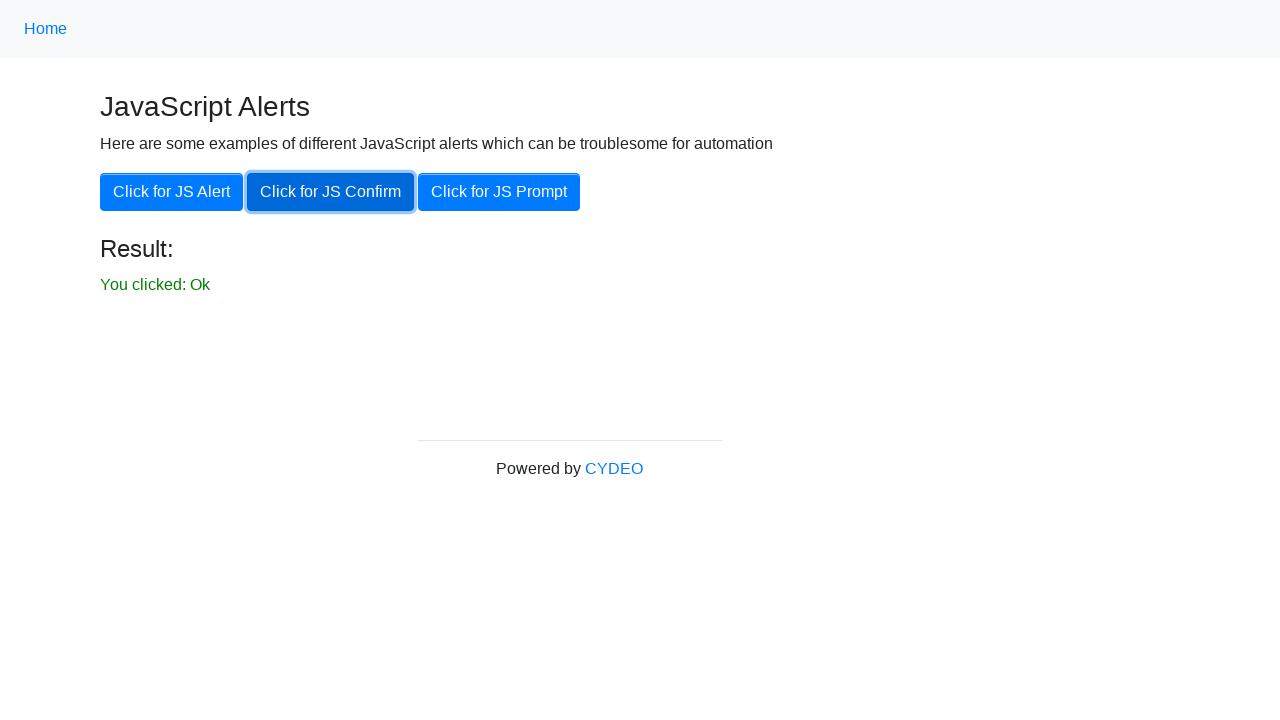

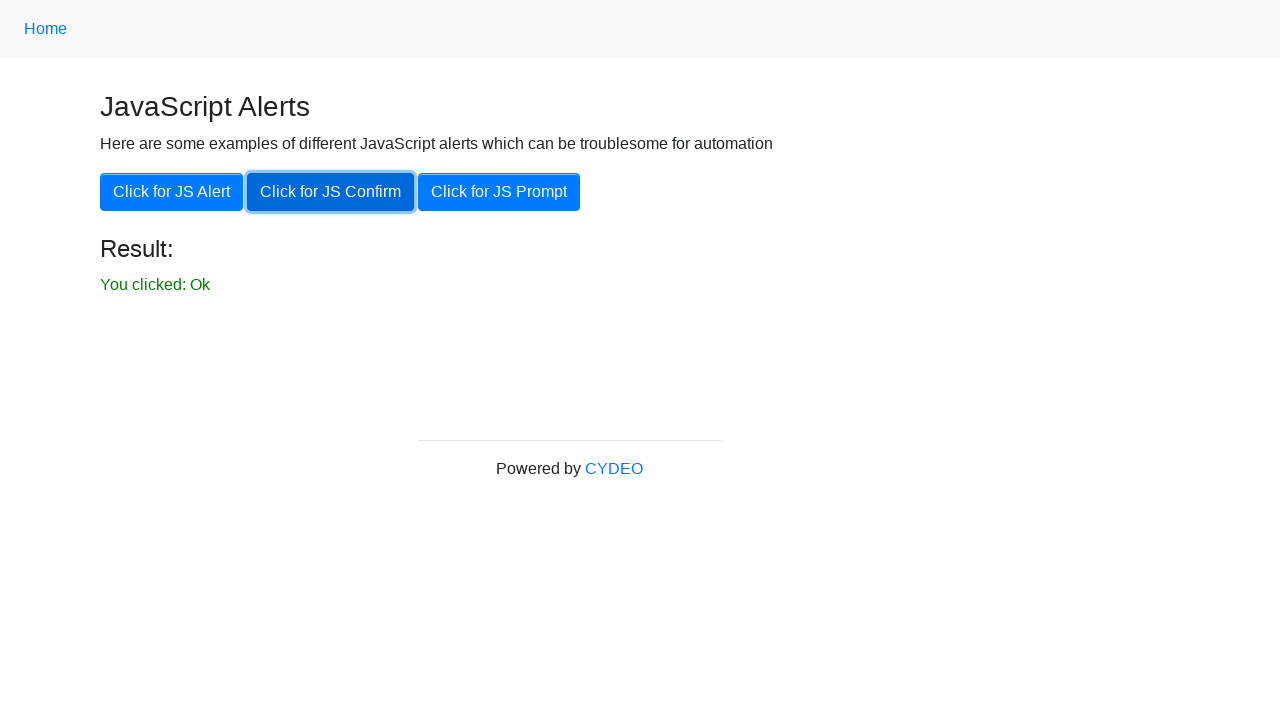